Tests drag-and-drop functionality on jQuery UI demo page by switching to an iframe, clicking on a draggable element, and dragging it to a droppable target.

Starting URL: https://jqueryui.com/droppable/

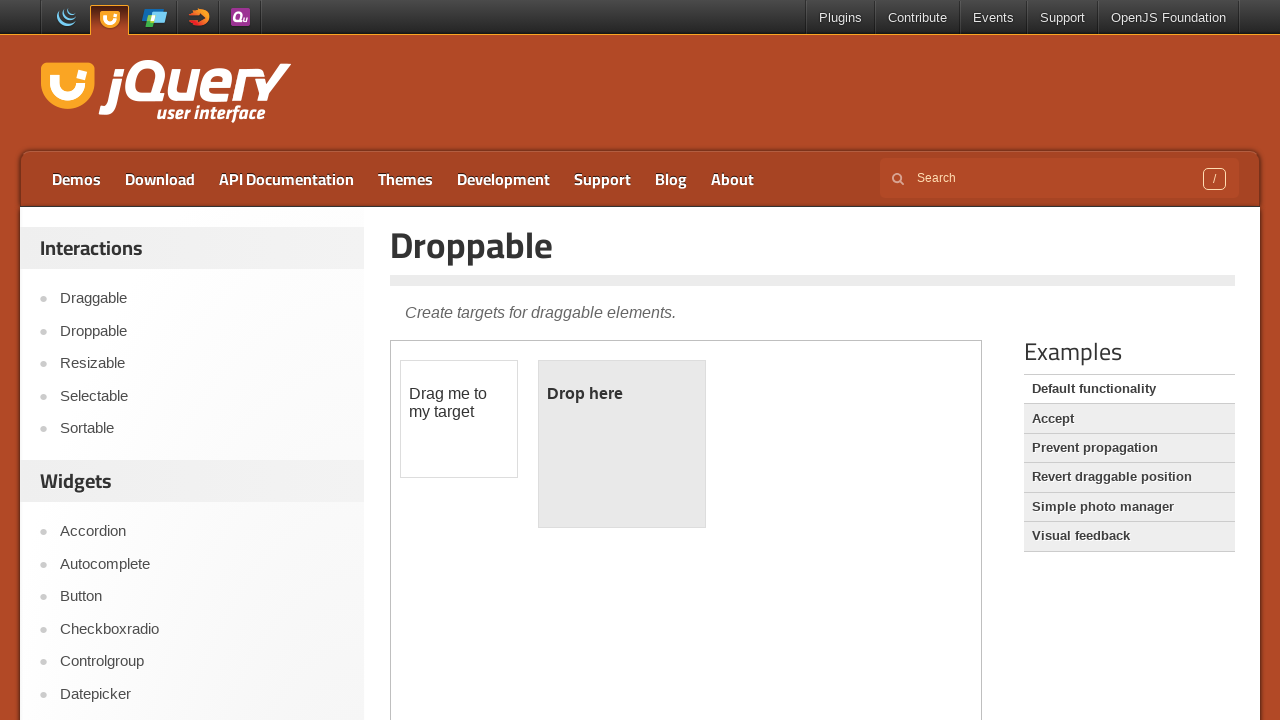

Located iframe containing drag-and-drop demo
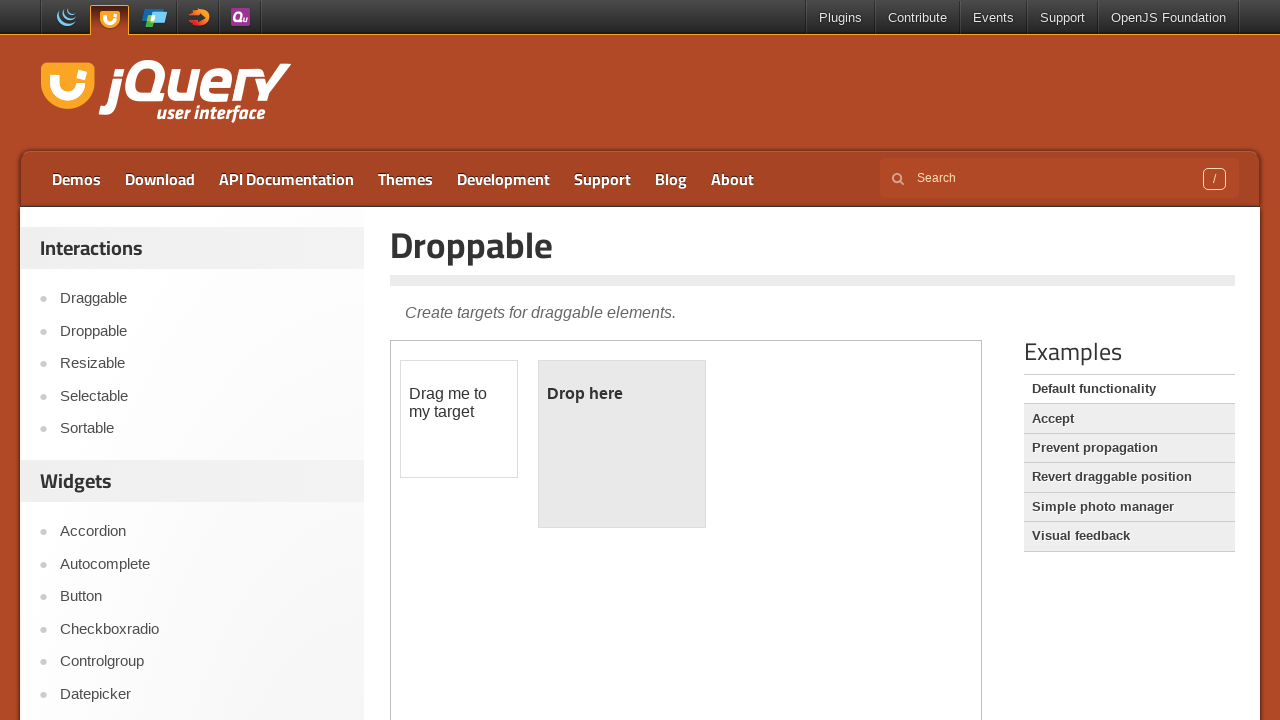

Clicked on draggable element at (459, 419) on iframe.demo-frame >> internal:control=enter-frame >> #draggable
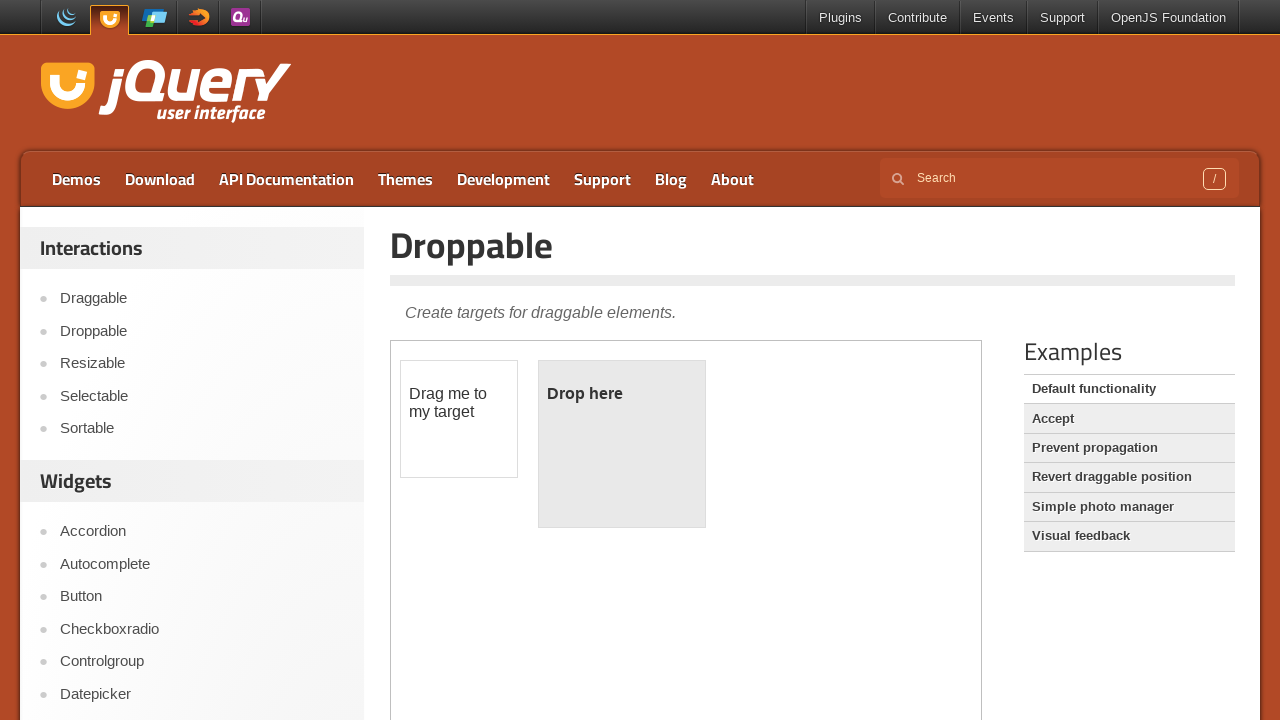

Located draggable and droppable elements
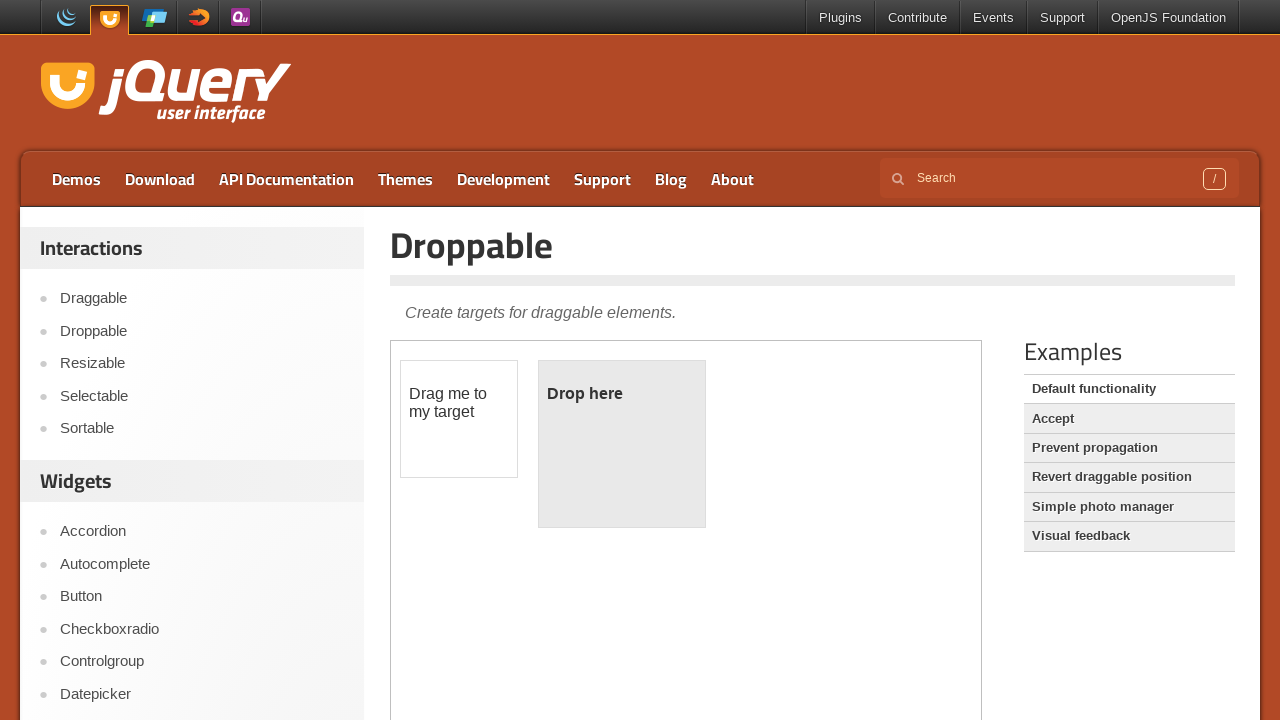

Dragged element from draggable to droppable target at (622, 444)
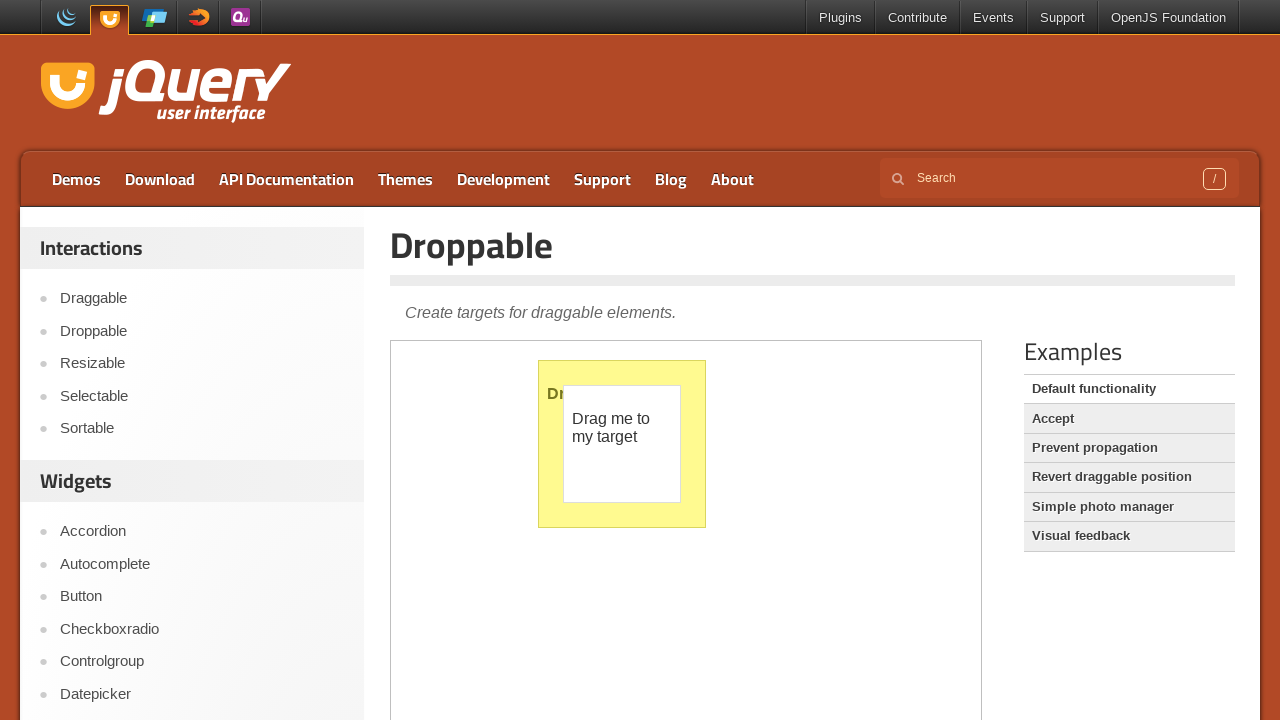

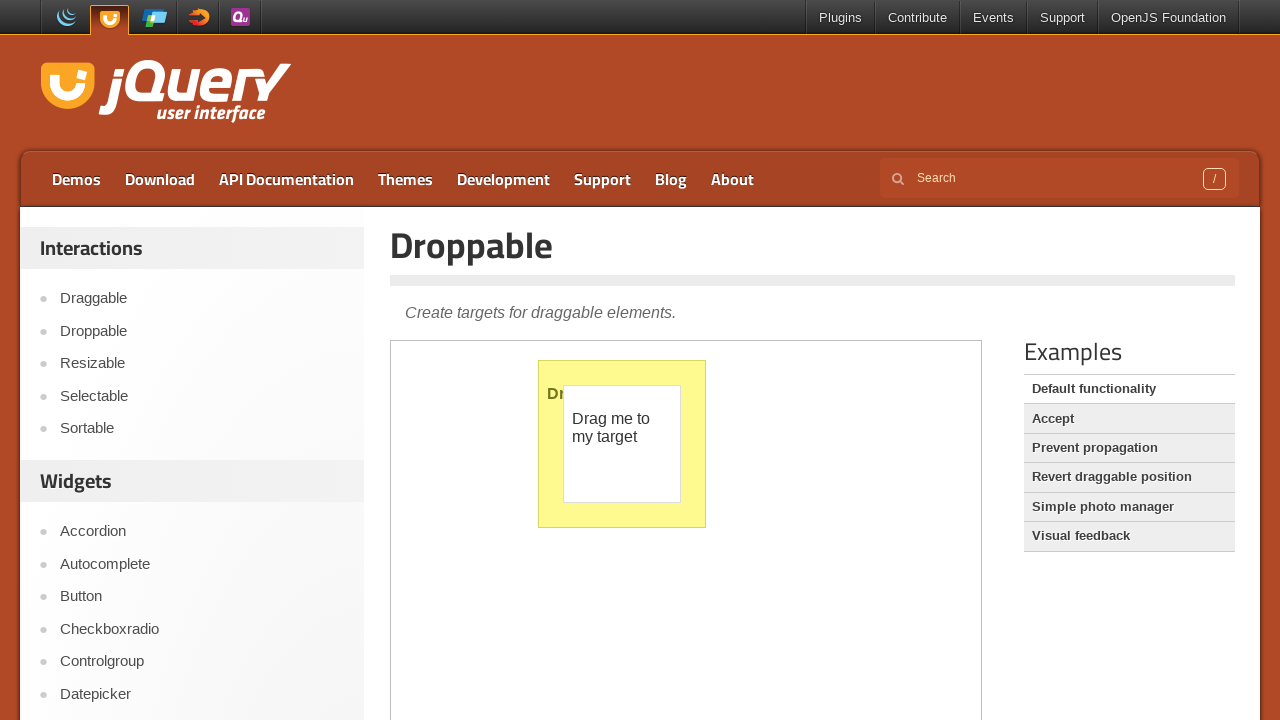